Tests window switching functionality by clicking a link that opens a new tab, switching to it, and interacting with elements in the new window

Starting URL: https://skpatro.github.io/demo/links/

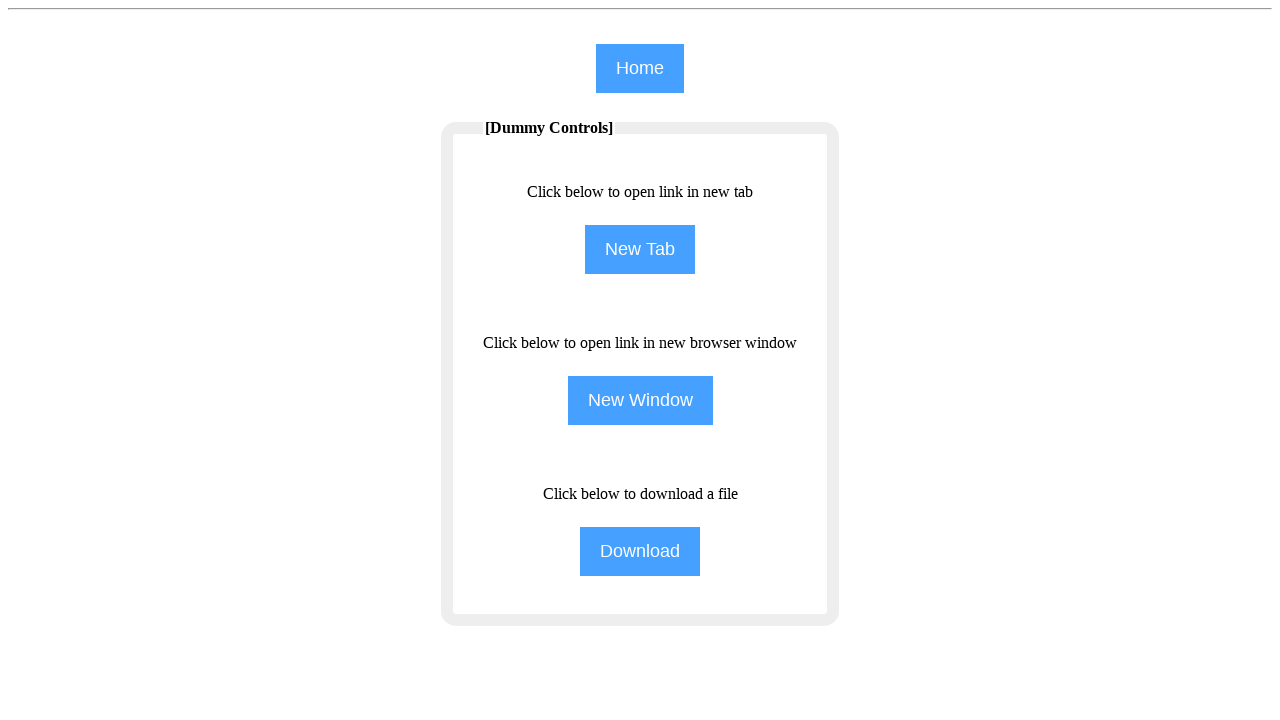

Clicked 'New Tab' button to open a new window at (640, 250) on input[name='NewTab']
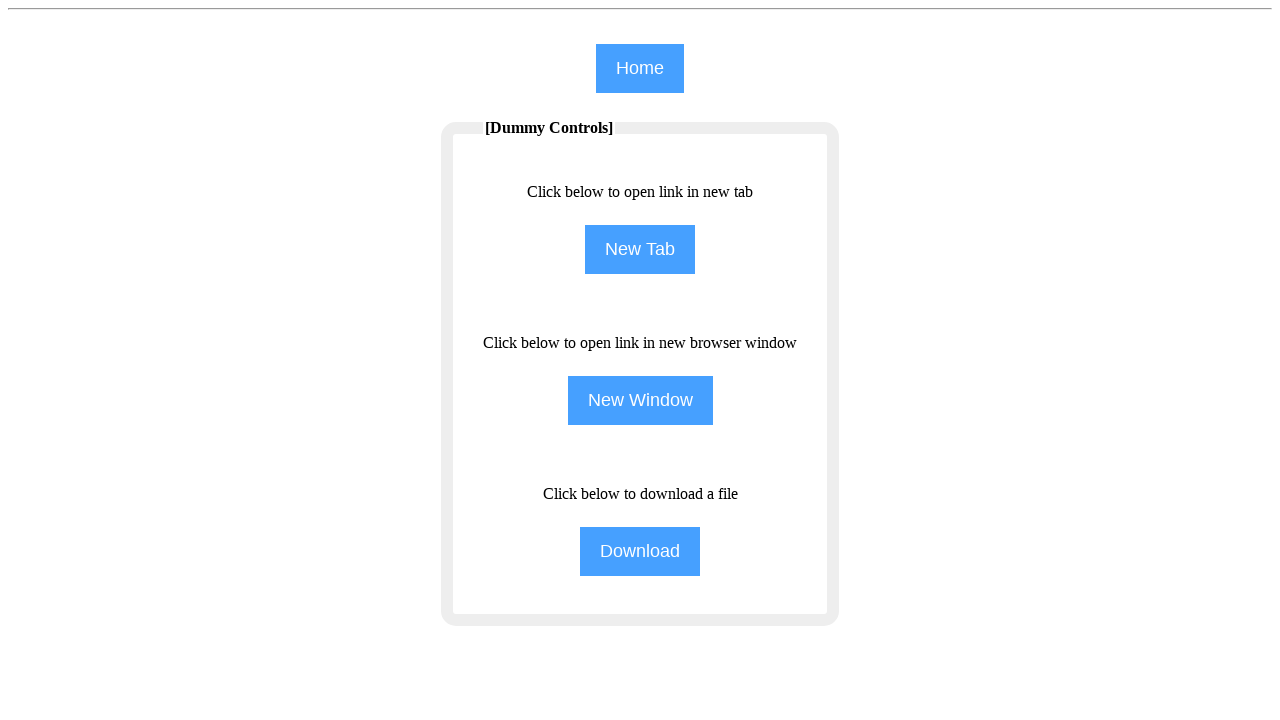

Waited 1000ms for new tab to open
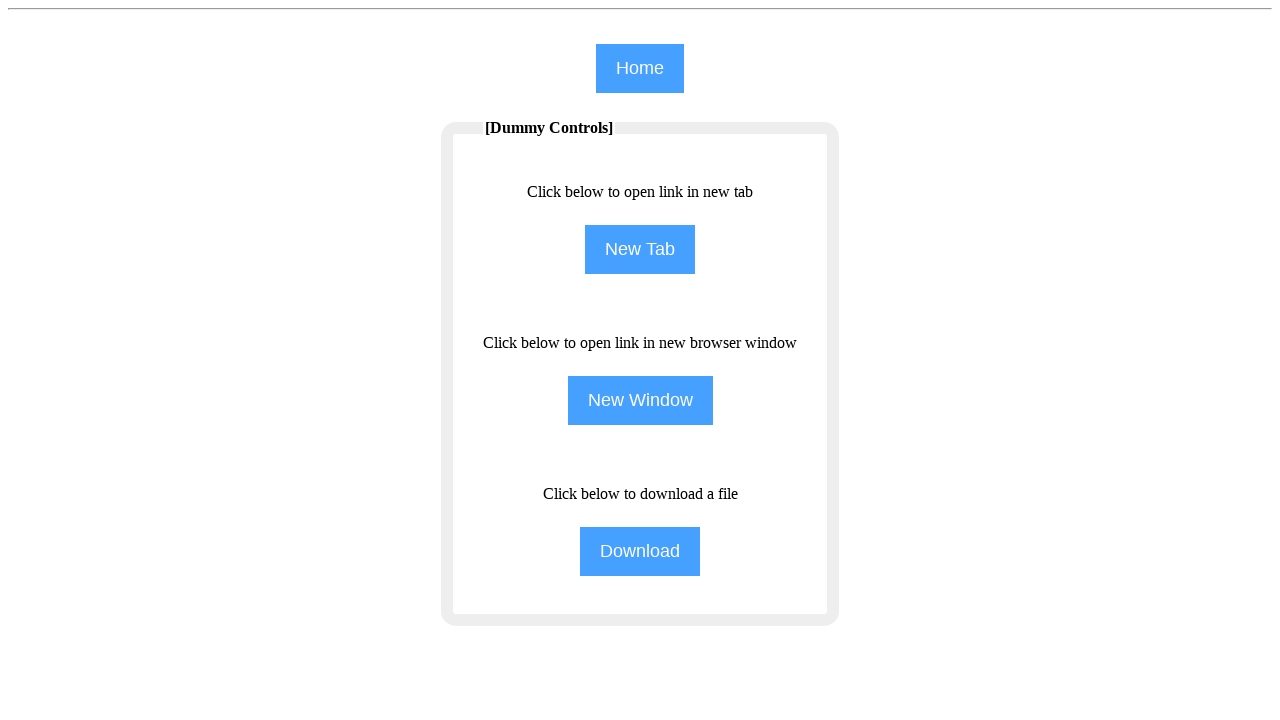

Retrieved all open pages/tabs from context
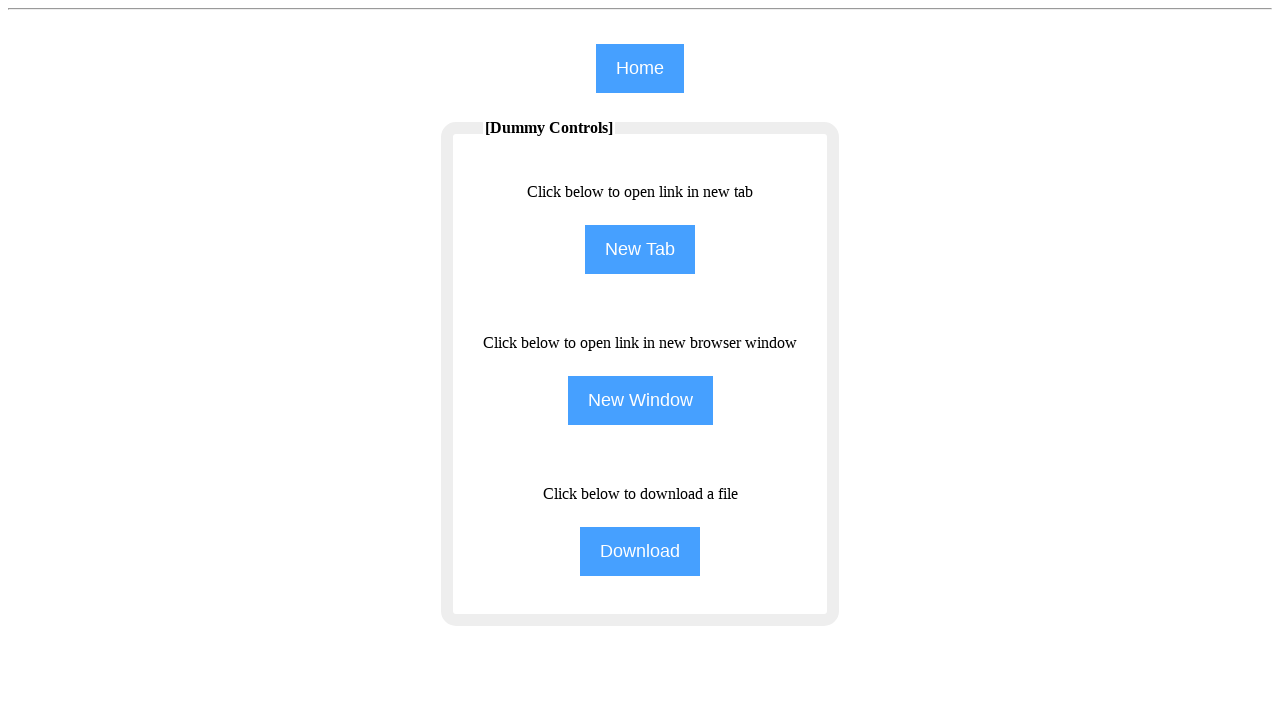

Switched to newly opened tab (index 1)
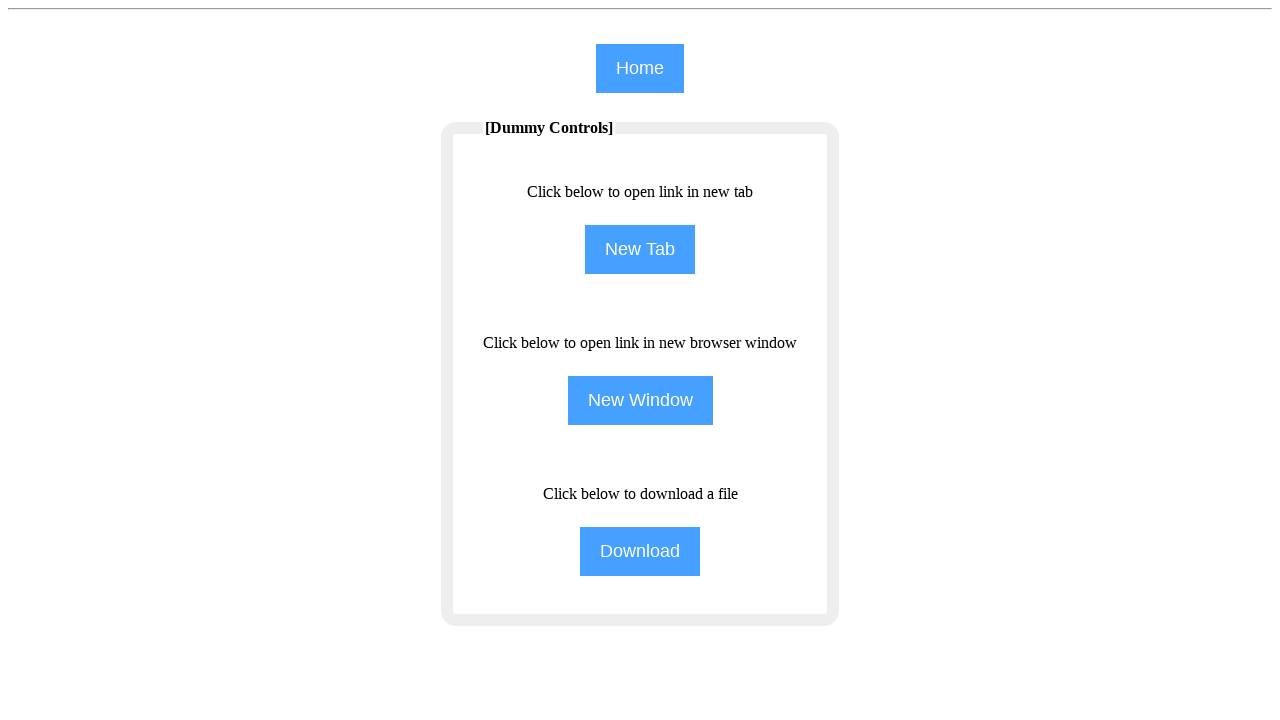

Clicked 'Training' link in the new tab at (980, 81) on (//span[text()='Training'])[1]
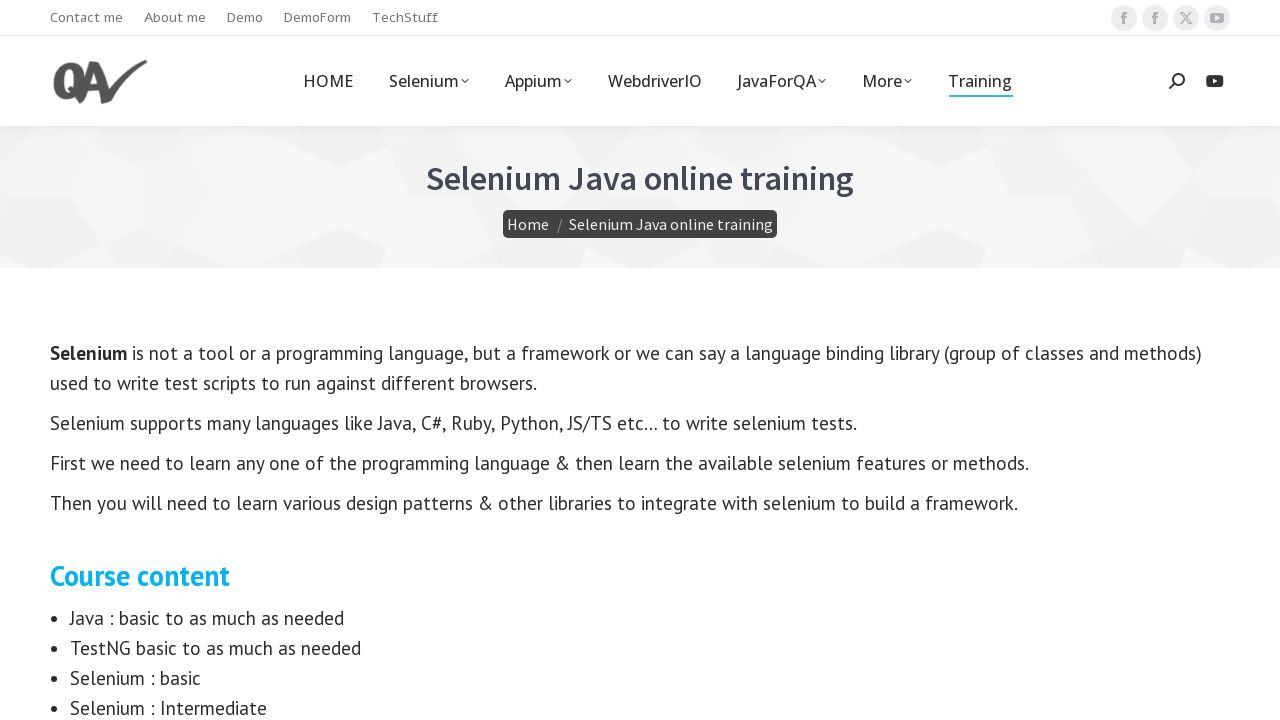

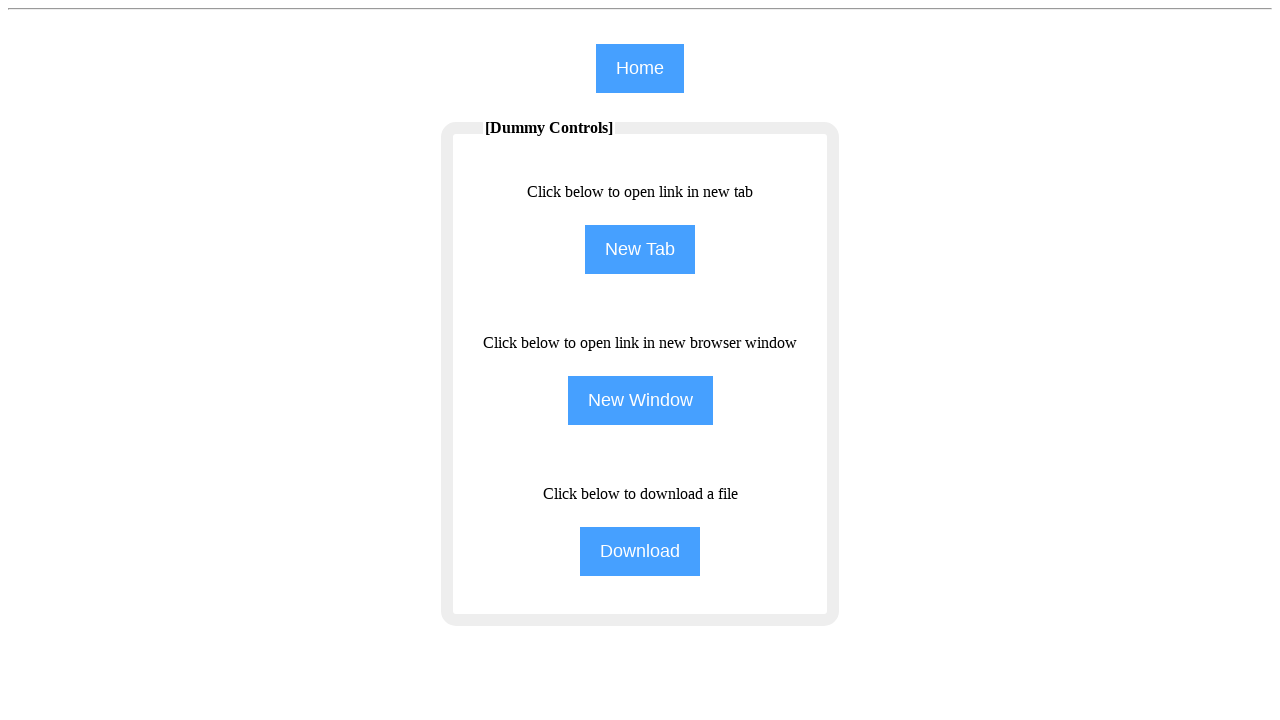